Navigates to Flipkart homepage and captures screenshots of the page

Starting URL: https://www.flipkart.com/

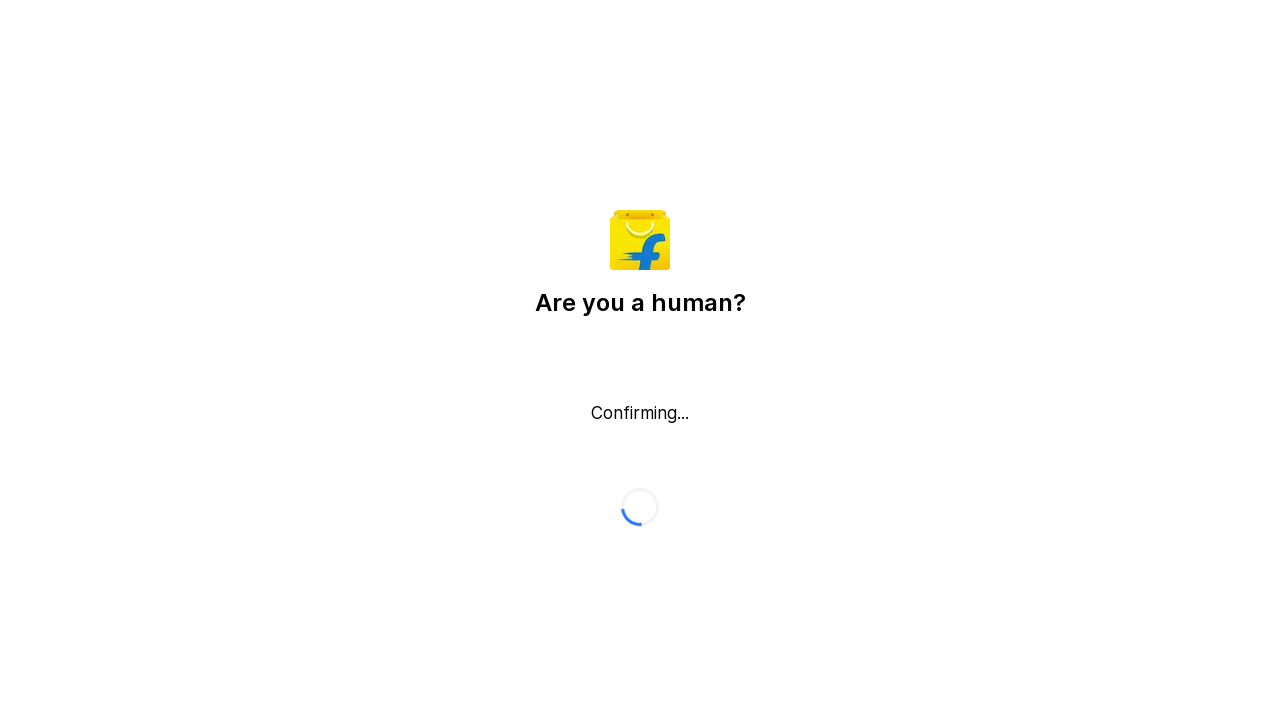

Waited for page to reach networkidle state
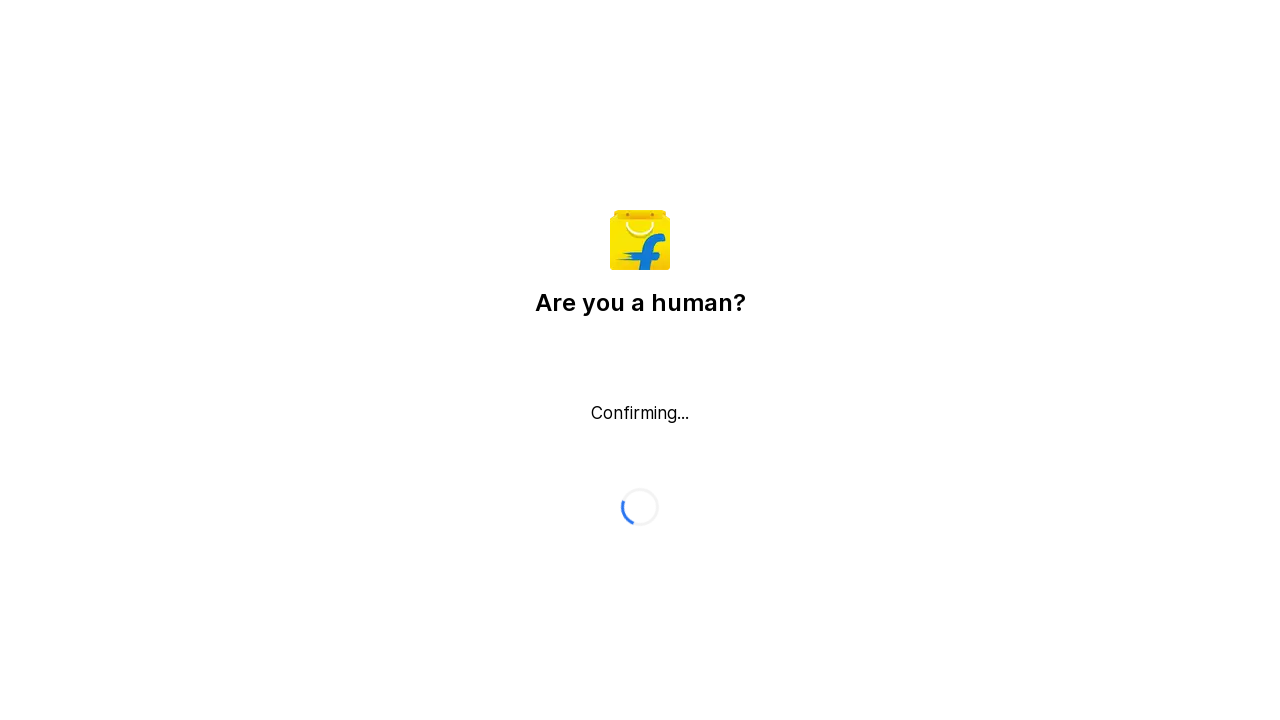

Waited 2 seconds for page to fully render
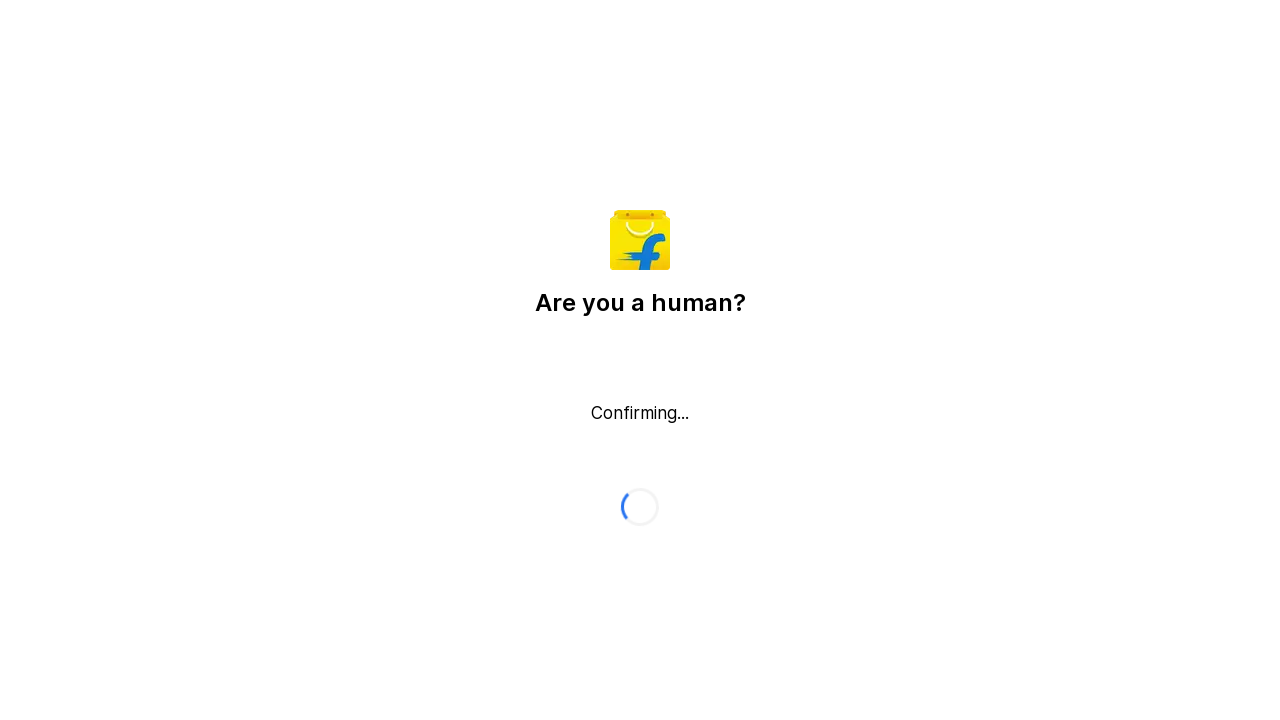

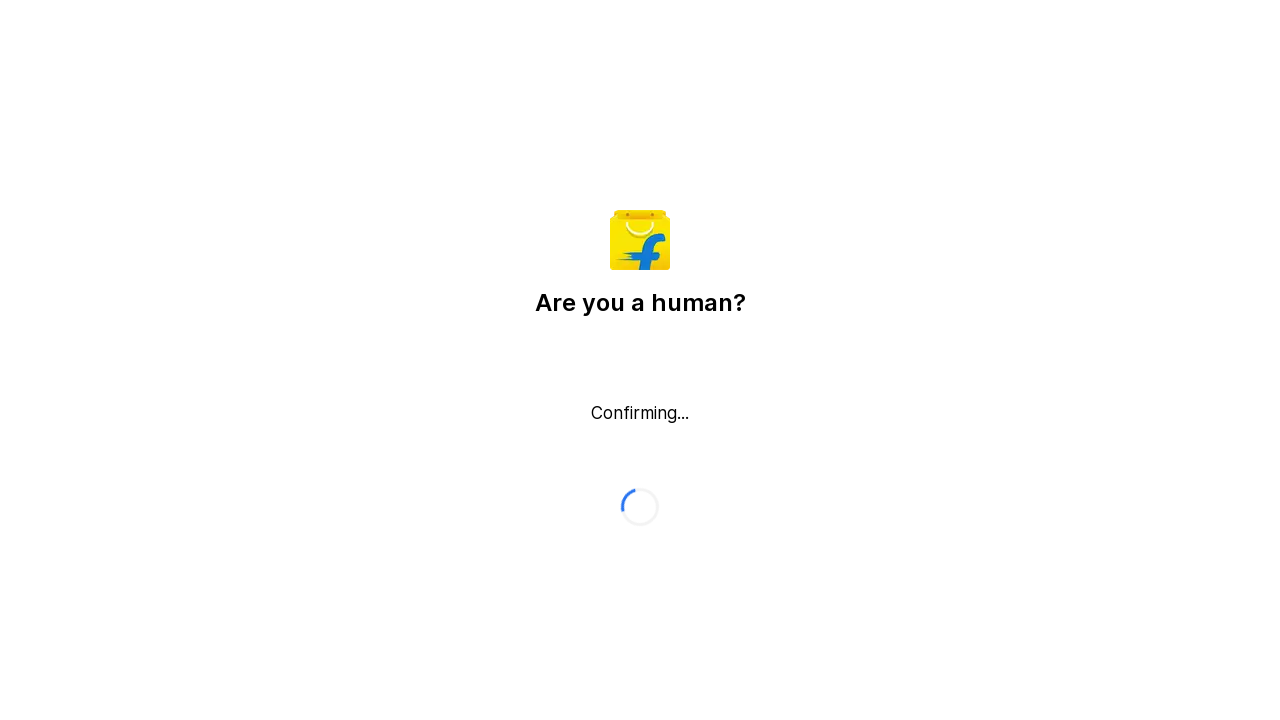